Tests that edits are cancelled when pressing Escape

Starting URL: https://demo.playwright.dev/todomvc

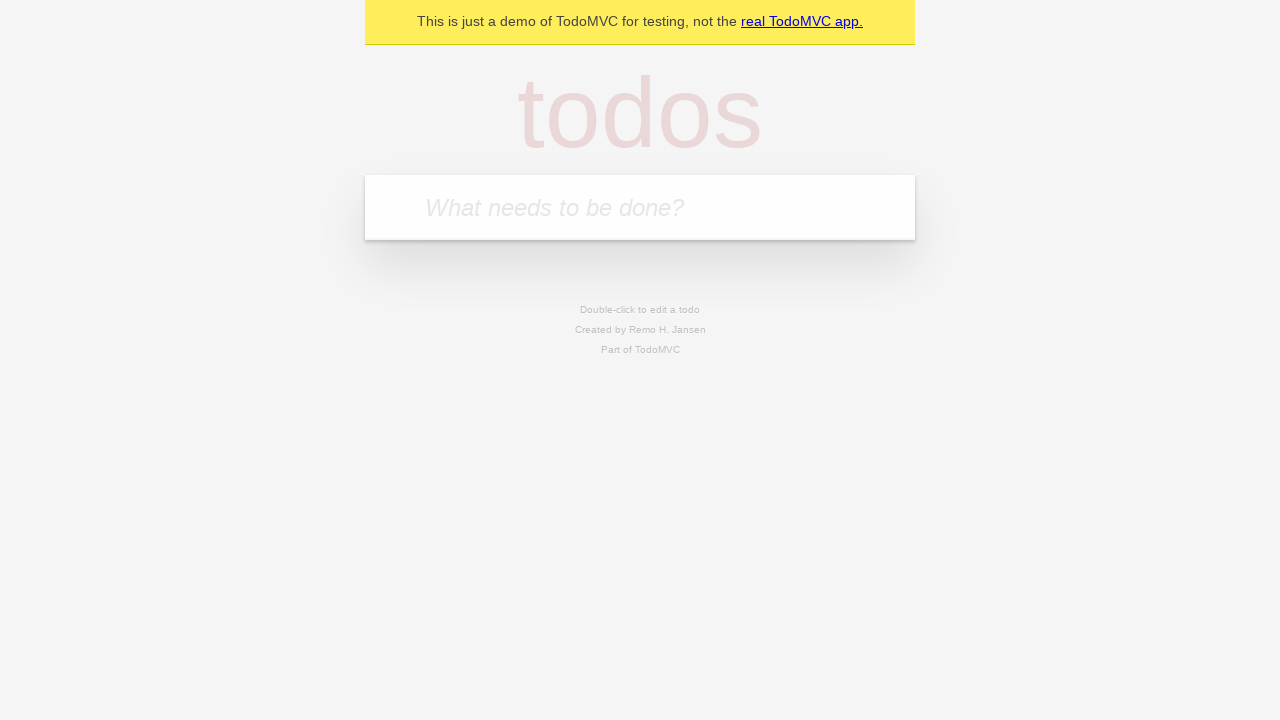

Filled first todo input with 'buy some cheese' on internal:attr=[placeholder="What needs to be done?"i]
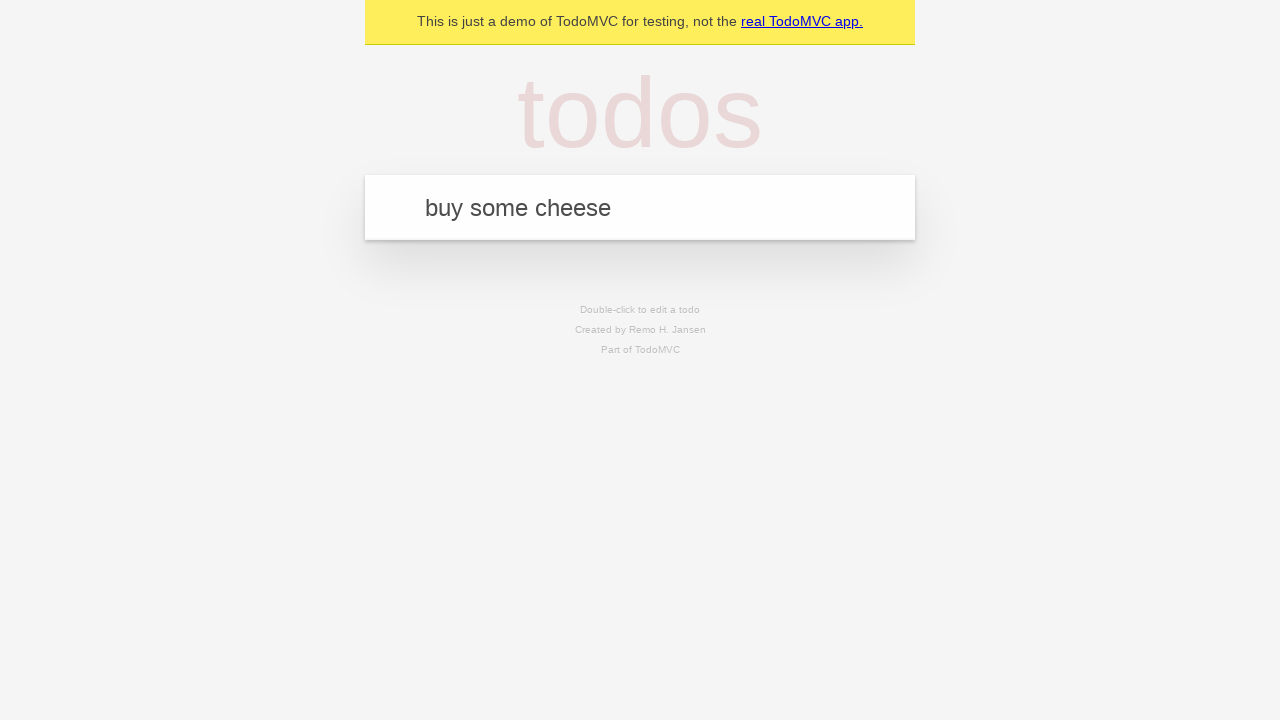

Pressed Enter to create first todo on internal:attr=[placeholder="What needs to be done?"i]
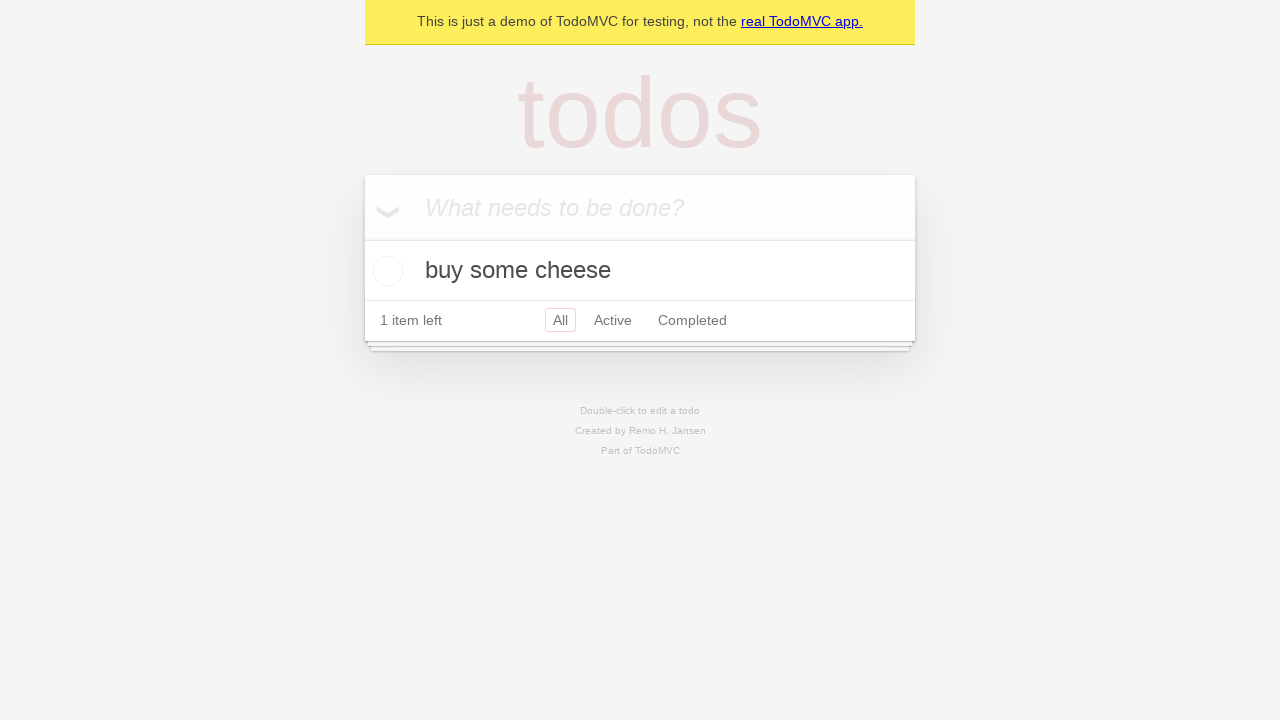

Filled second todo input with 'feed the cat' on internal:attr=[placeholder="What needs to be done?"i]
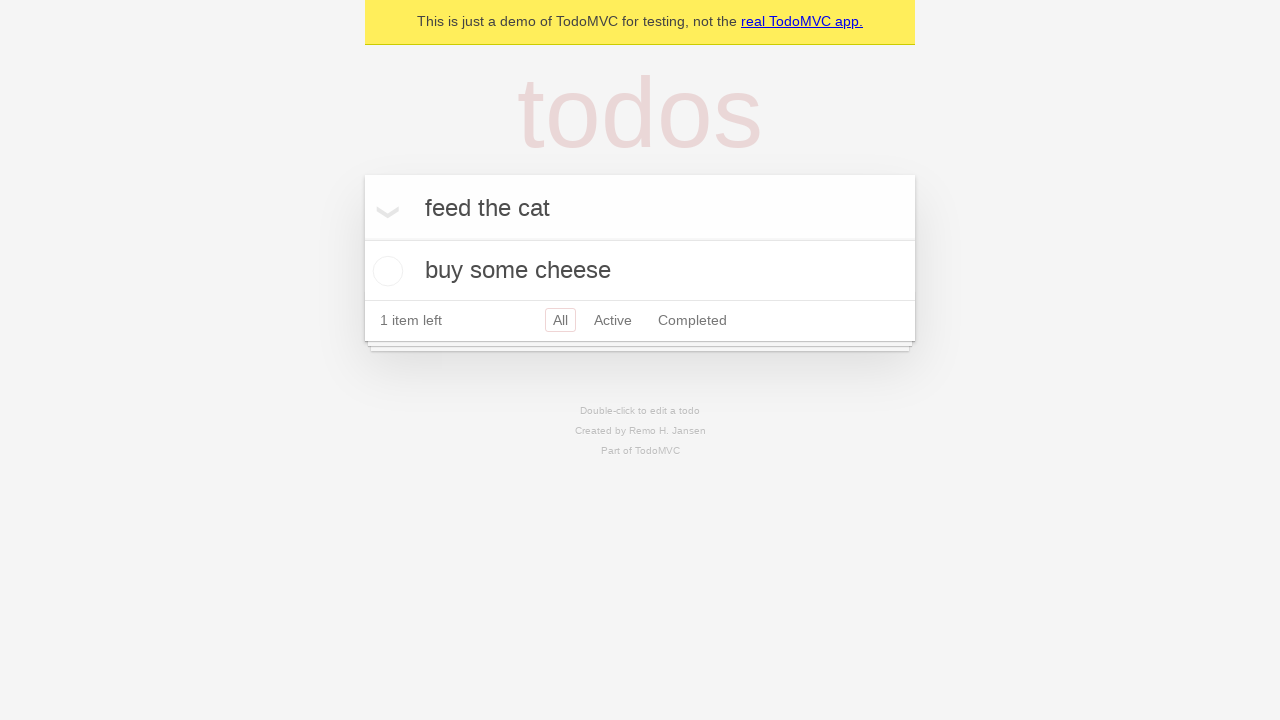

Pressed Enter to create second todo on internal:attr=[placeholder="What needs to be done?"i]
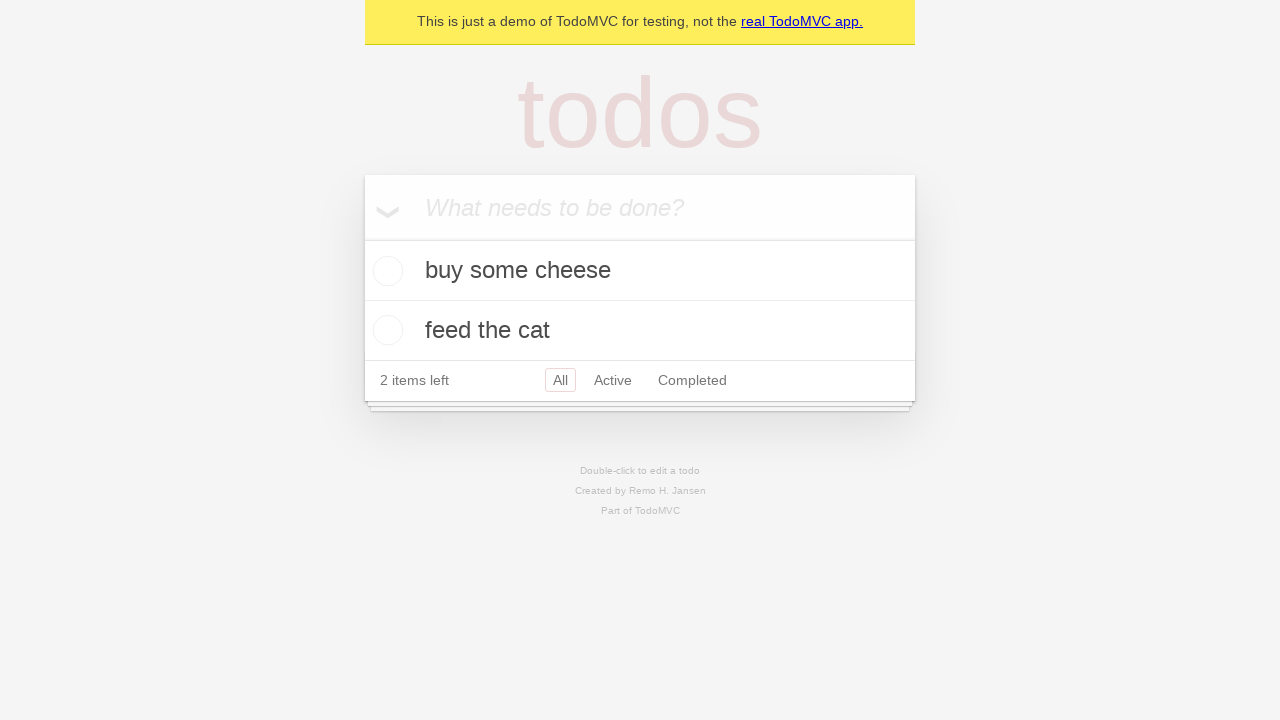

Filled third todo input with 'book a doctors appointment' on internal:attr=[placeholder="What needs to be done?"i]
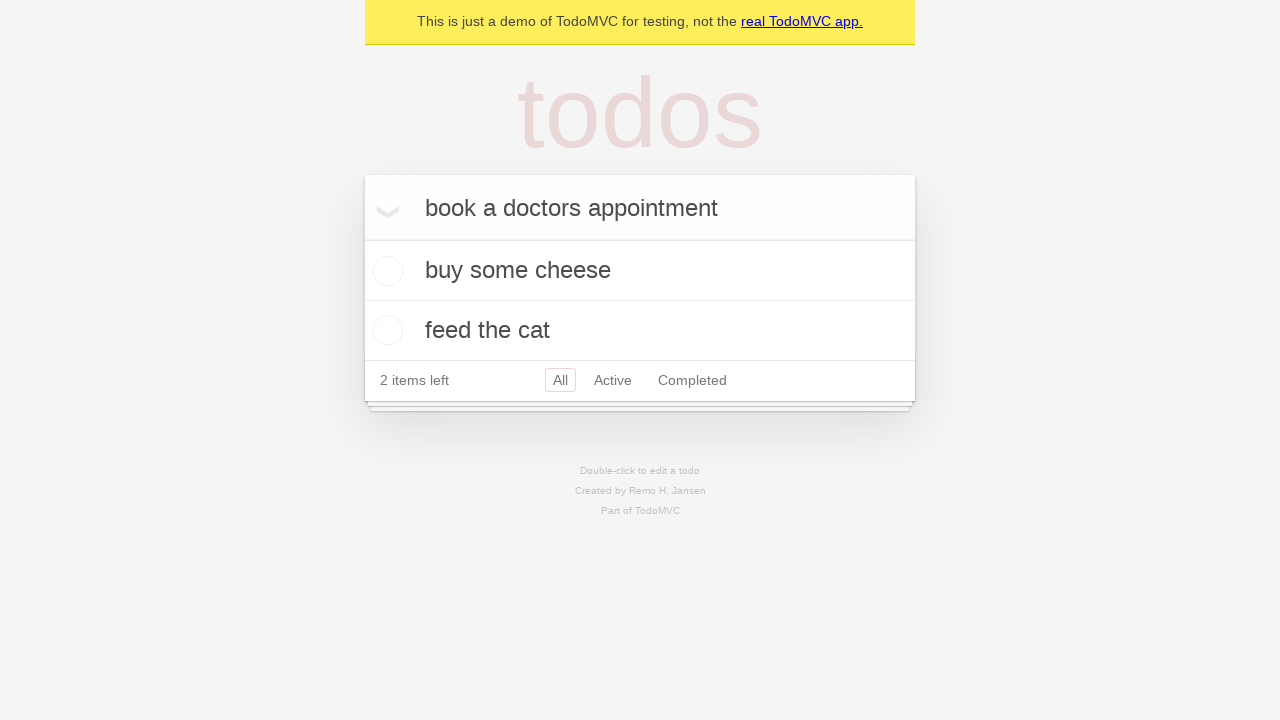

Pressed Enter to create third todo on internal:attr=[placeholder="What needs to be done?"i]
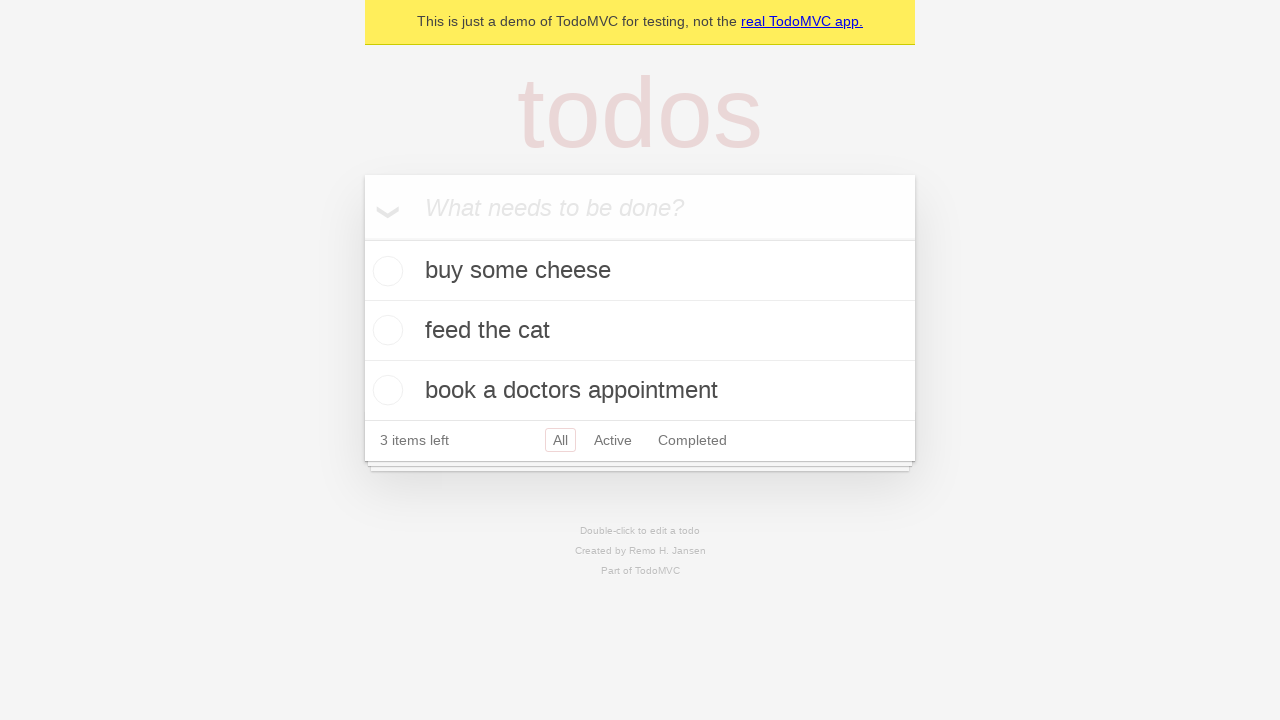

Waited for third todo item to be visible
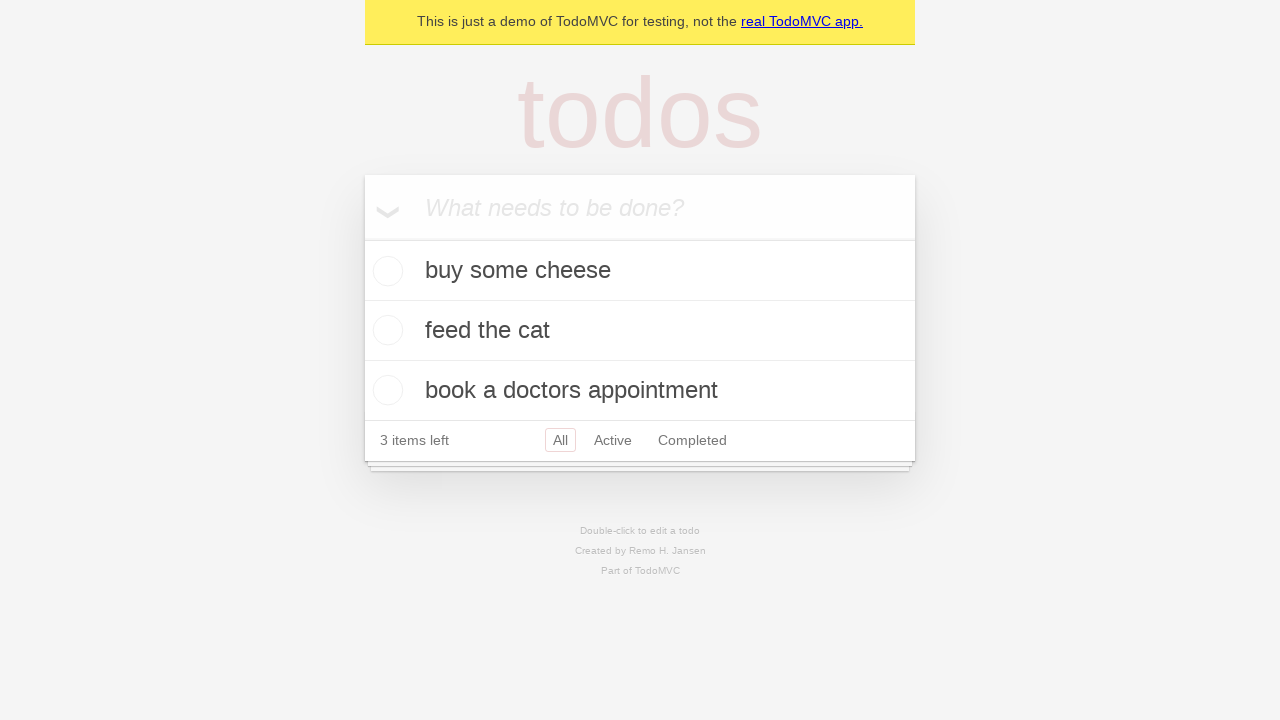

Double-clicked second todo item to enter edit mode at (640, 331) on internal:testid=[data-testid="todo-item"s] >> nth=1
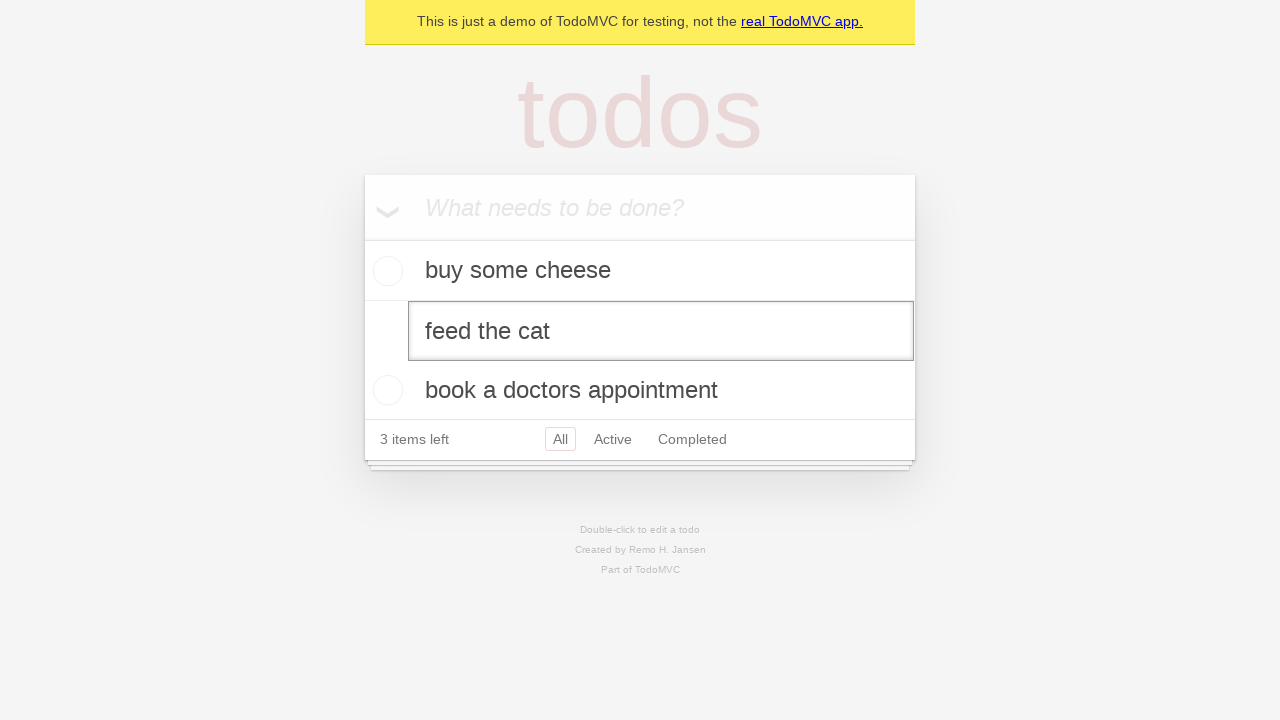

Filled edit textbox with 'buy some sausages' on internal:testid=[data-testid="todo-item"s] >> nth=1 >> internal:role=textbox[nam
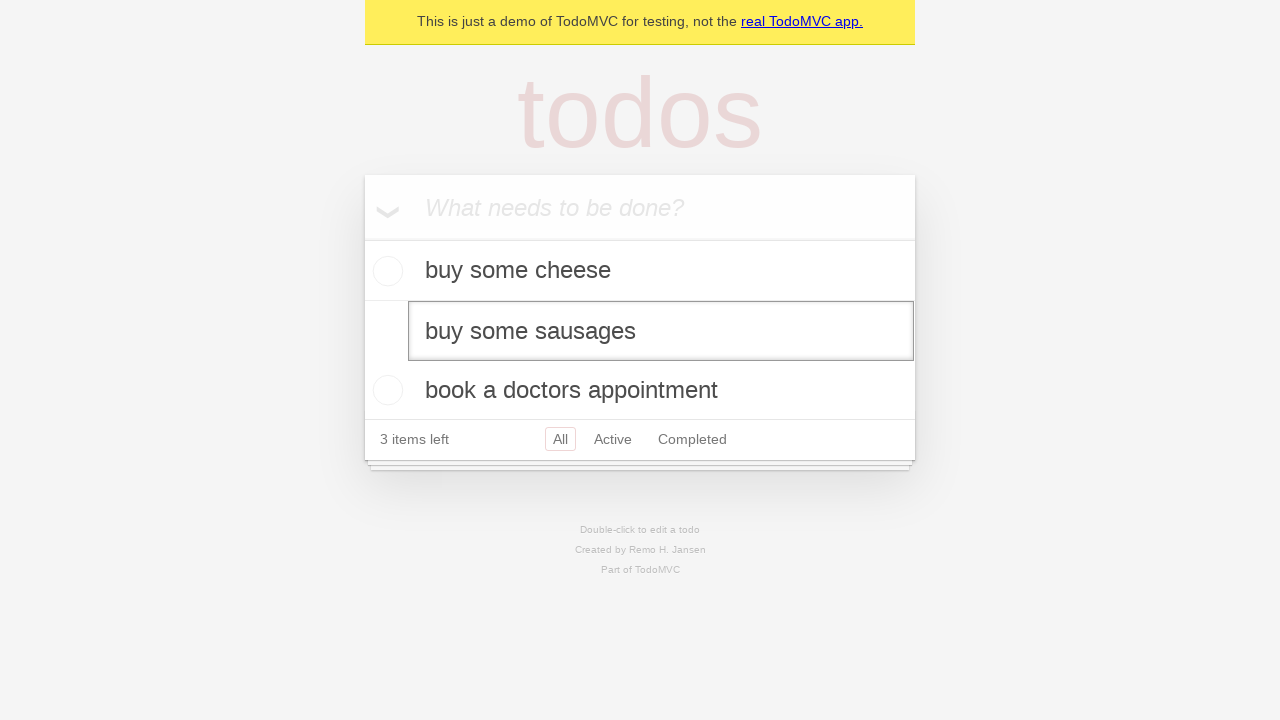

Pressed Escape to cancel edit and verify edits are discarded on internal:testid=[data-testid="todo-item"s] >> nth=1 >> internal:role=textbox[nam
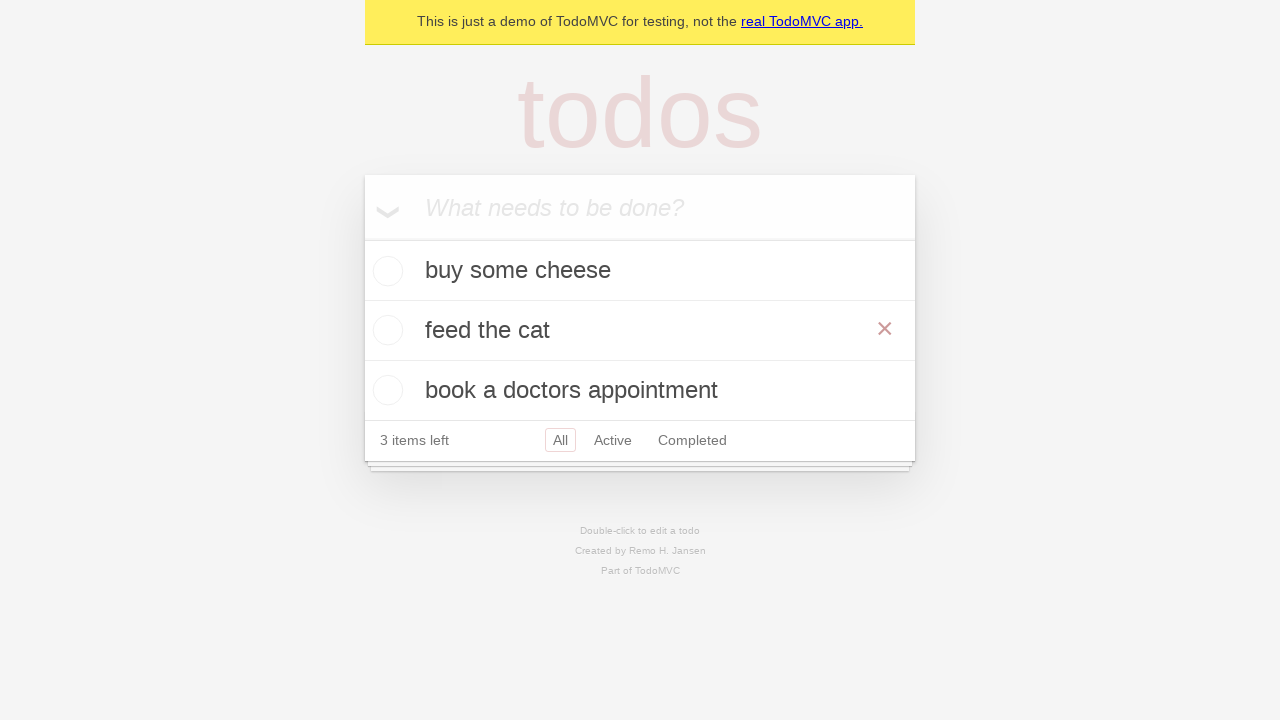

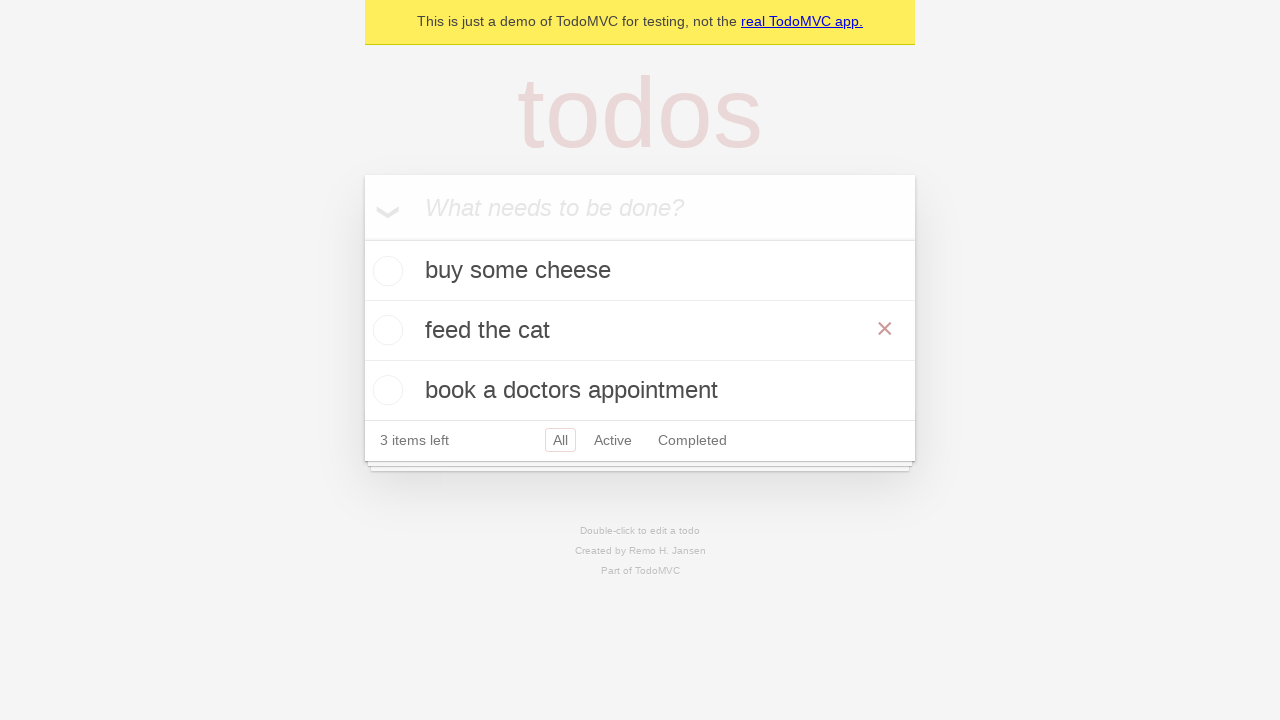